Tests a simple form submission by filling in first name, last name, email, contact number, and message fields, then submitting the form and handling an alert

Starting URL: https://v1.training-support.net/selenium/simple-form

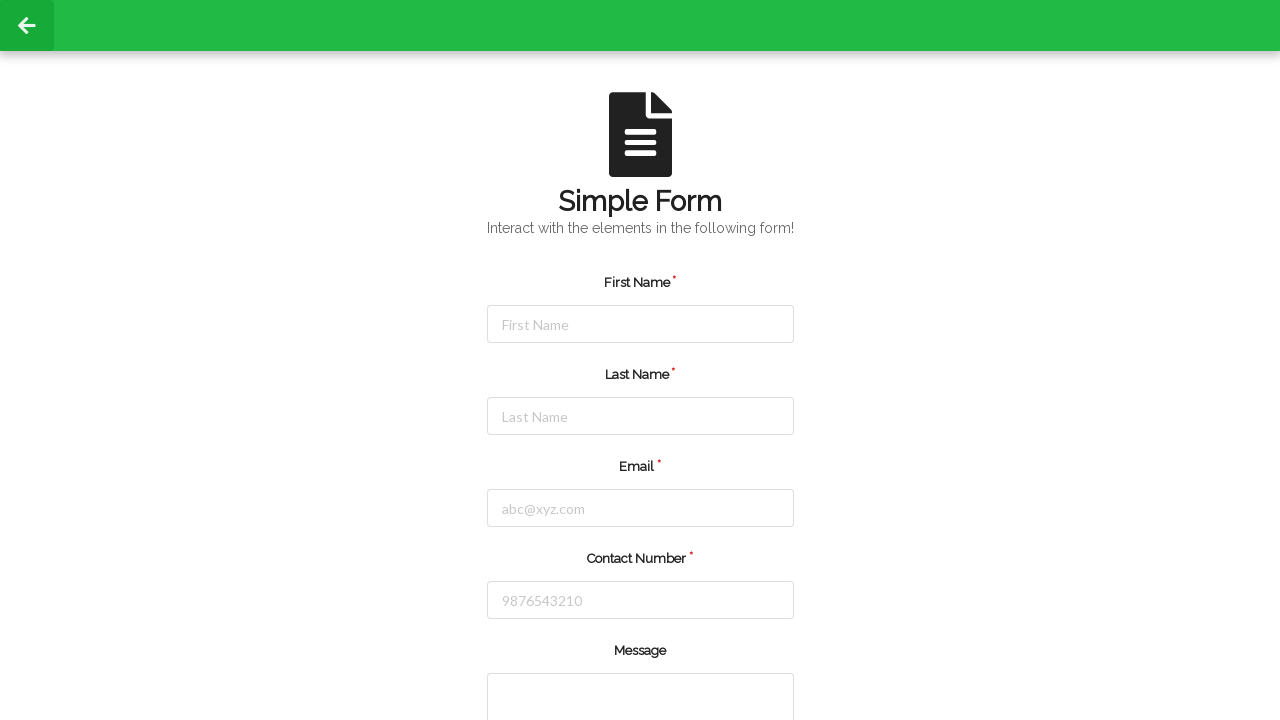

Filled first name field with 'John' on #firstName
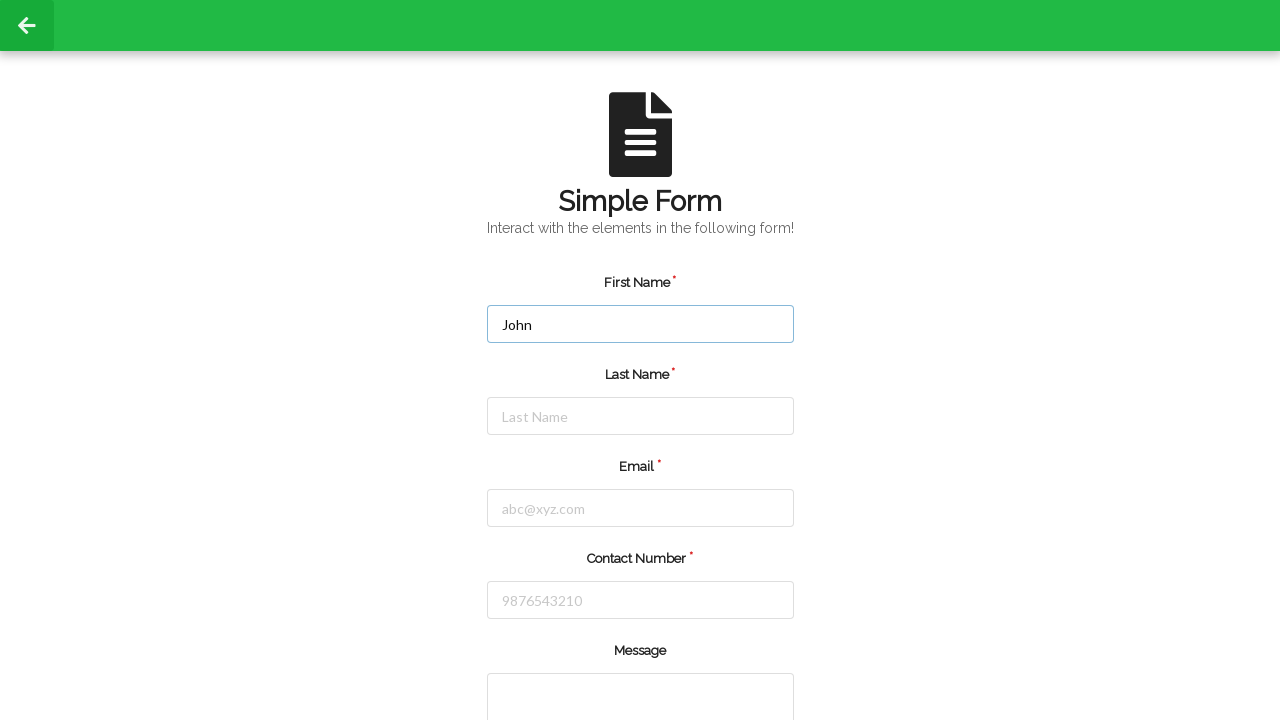

Filled last name field with 'Doe' on #lastName
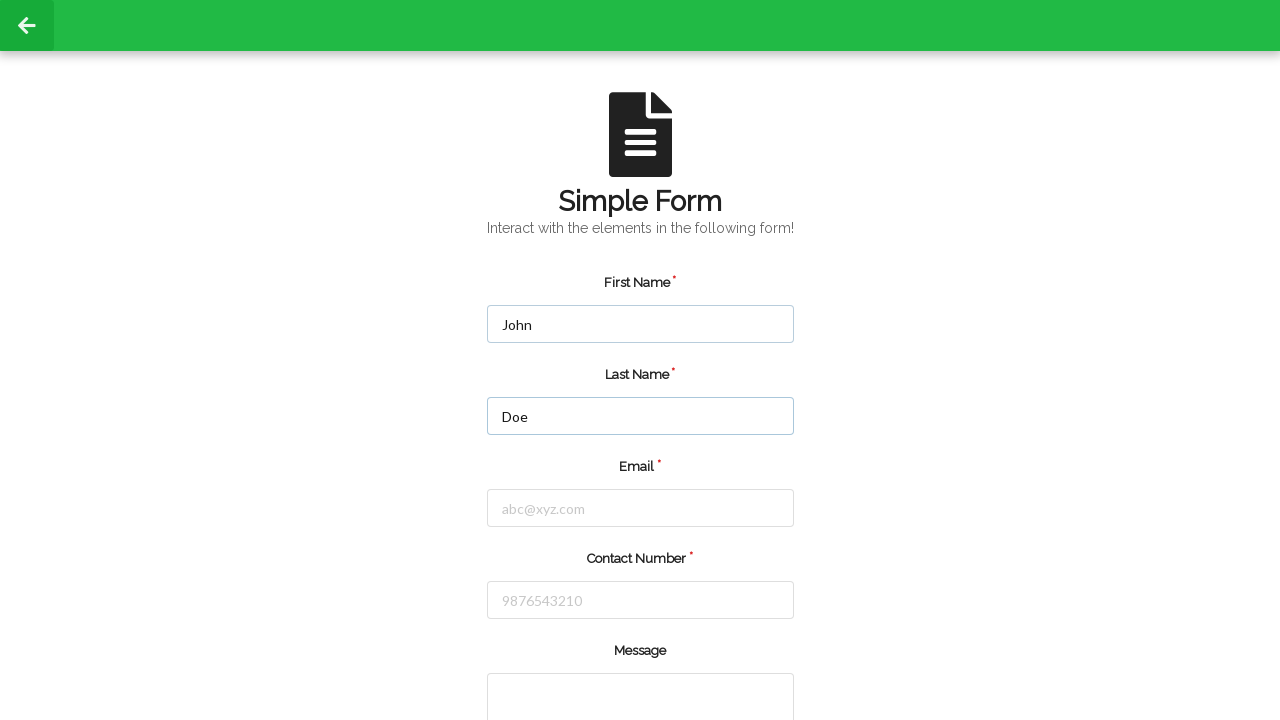

Filled email field with 'john.doe@example.com' on #email
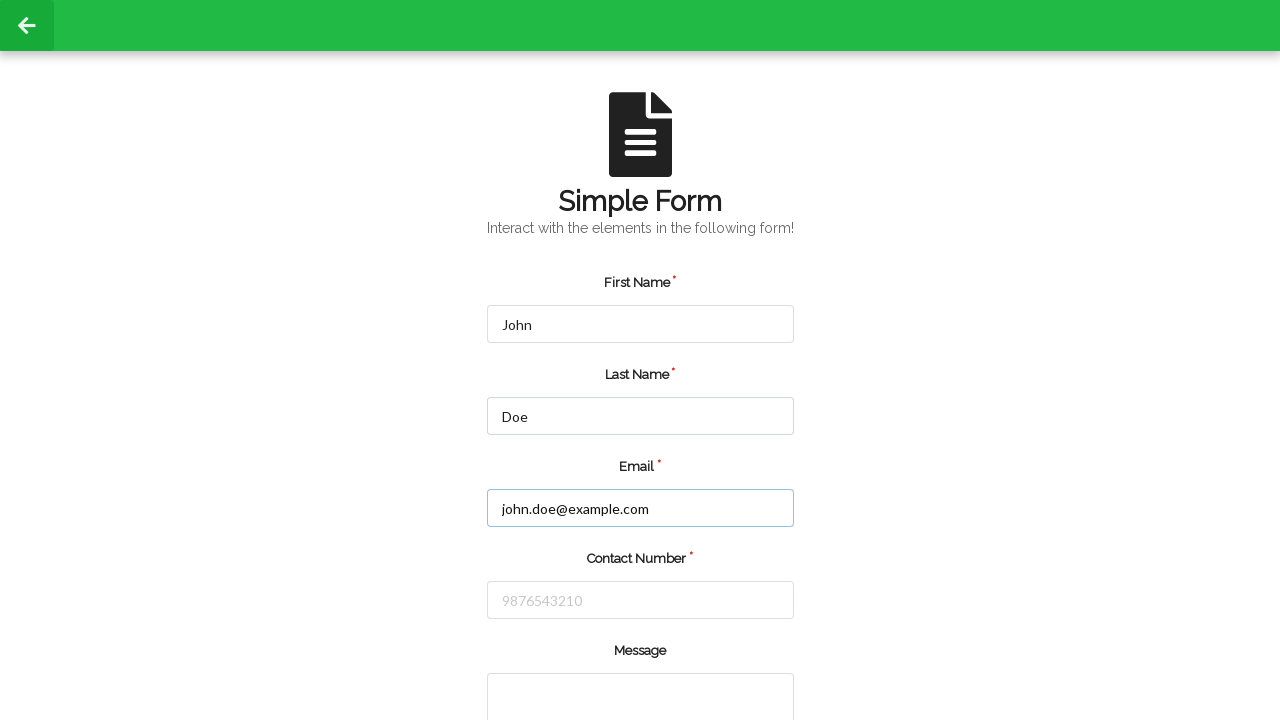

Filled contact number field with '1234567890' on #number
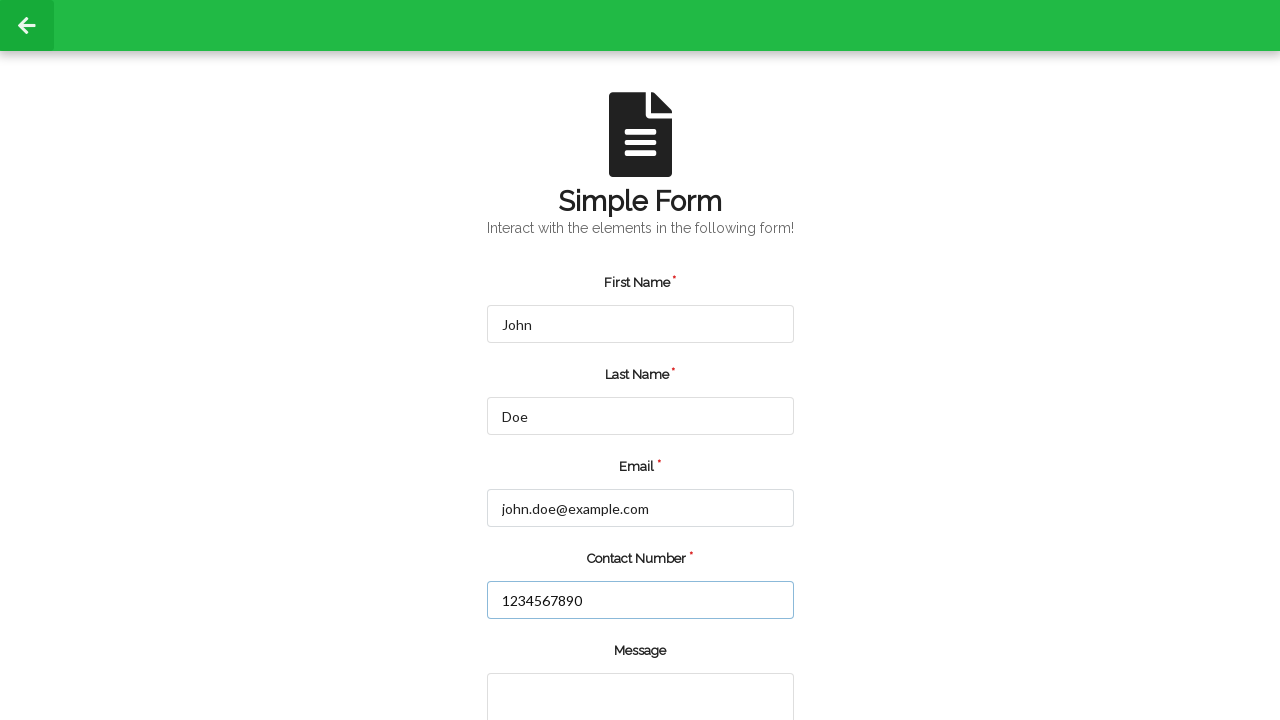

Filled message field with test message on //div[@class='field']/textarea
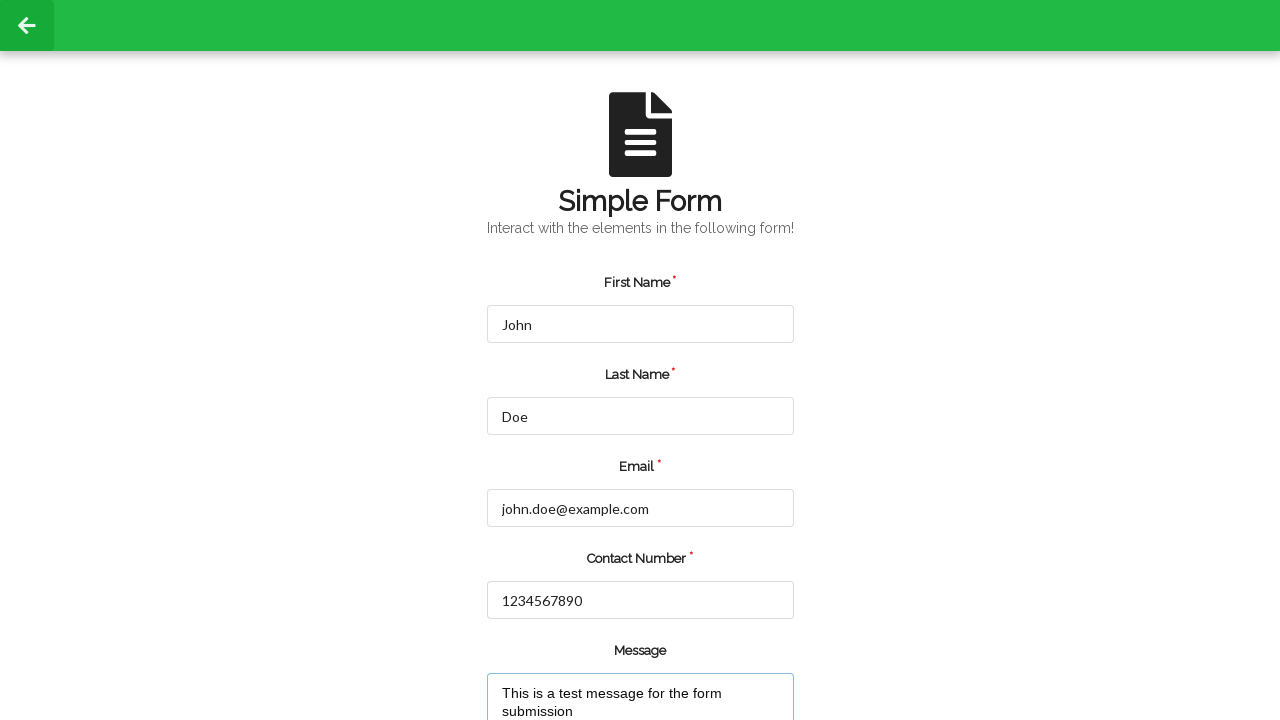

Clicked submit button to submit the form at (558, 660) on xpath=//input[@type='submit']
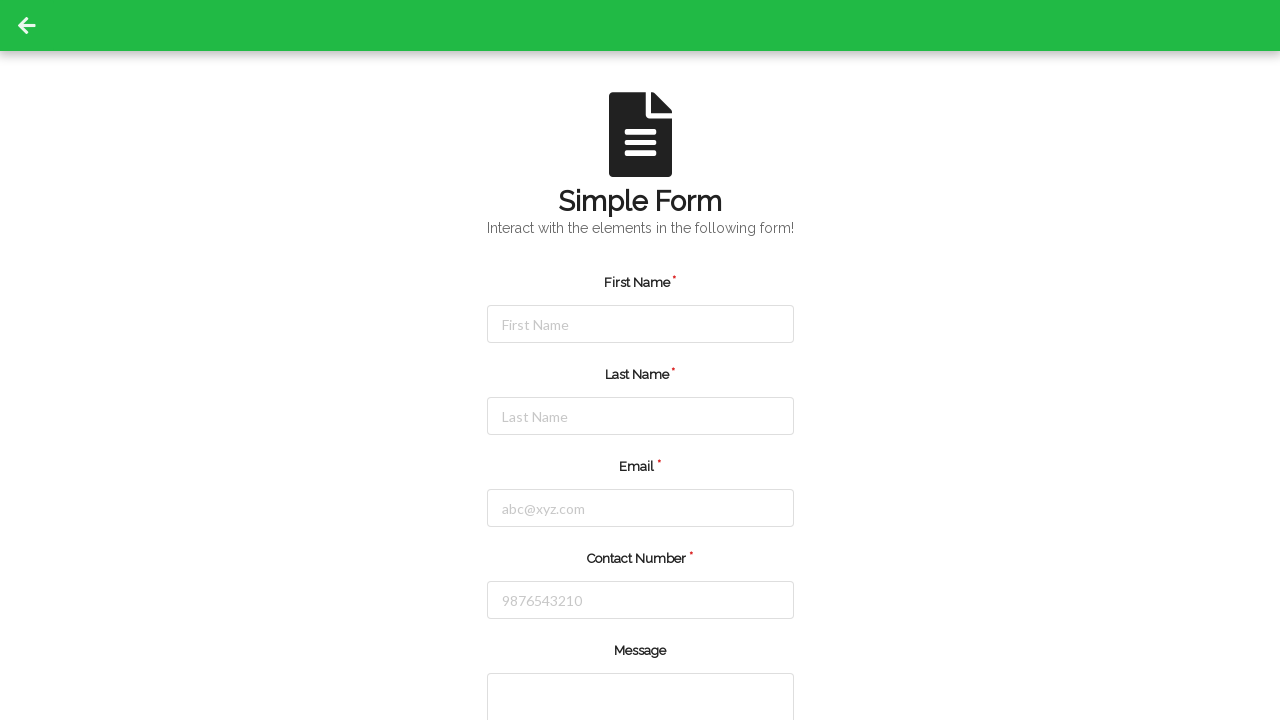

Alert dialog handler configured and accepted
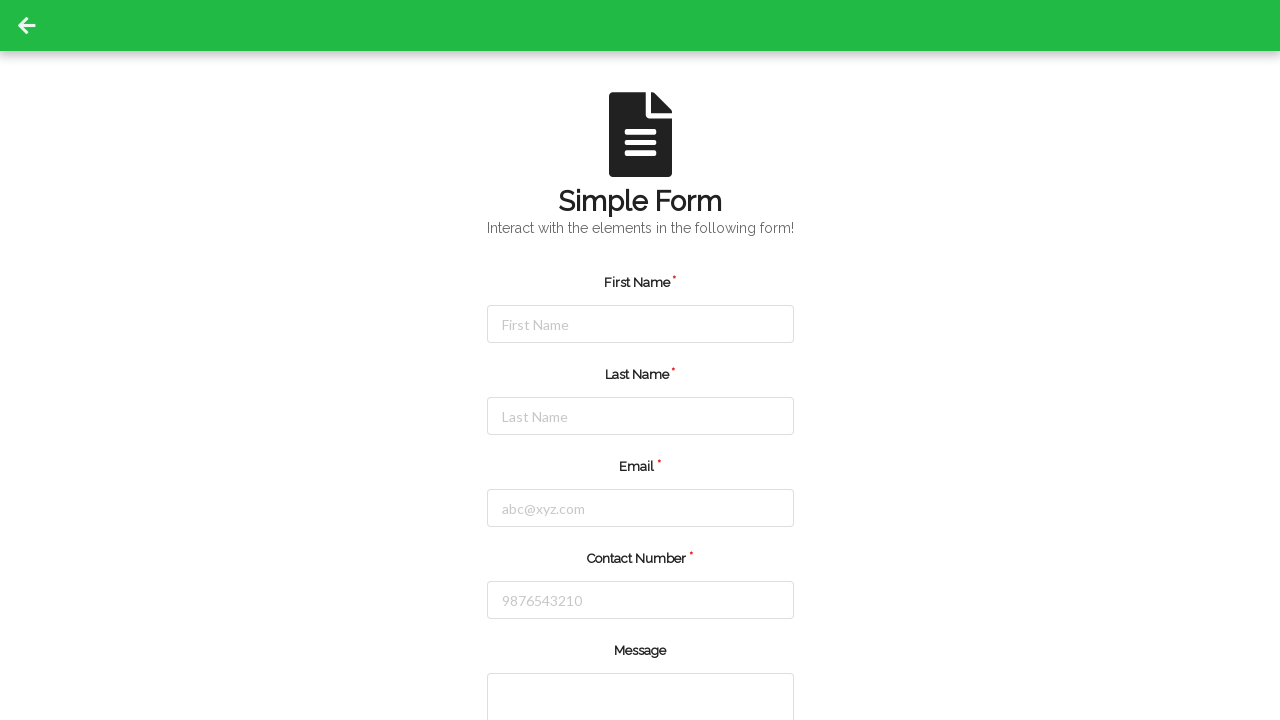

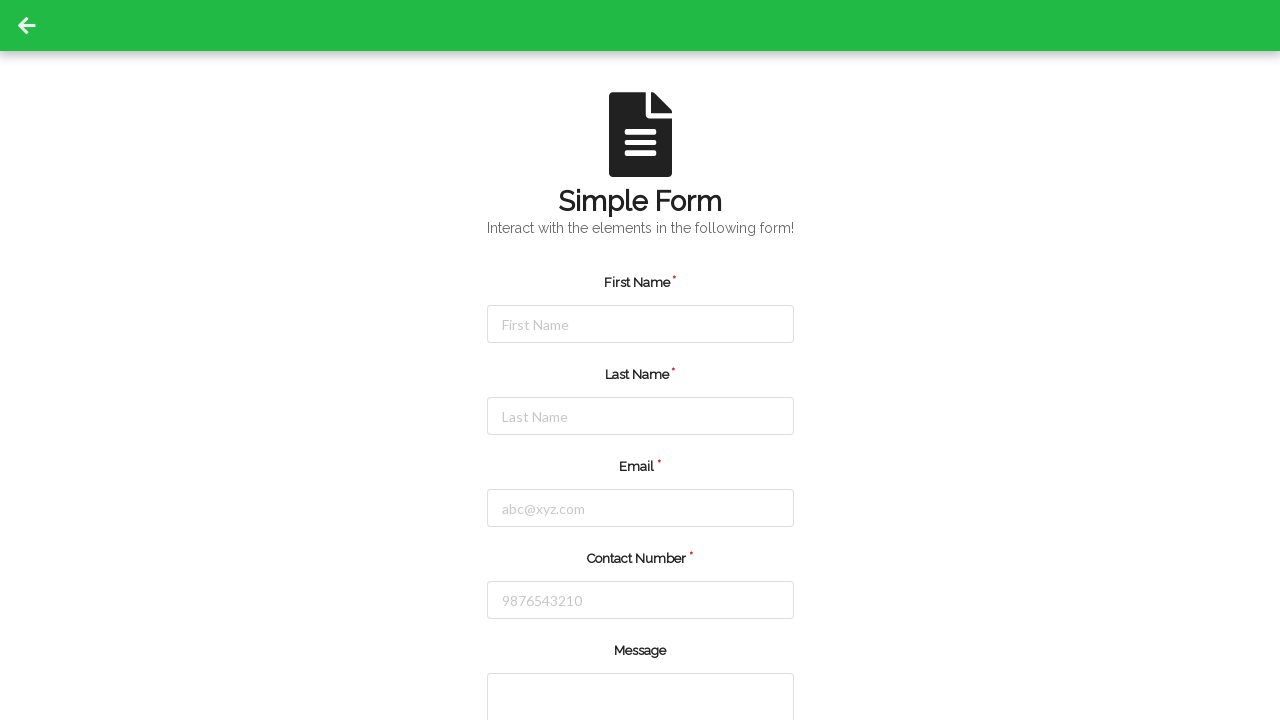